Navigates to the Qable.io website and maximizes the browser window

Starting URL: https://www.qable.io/

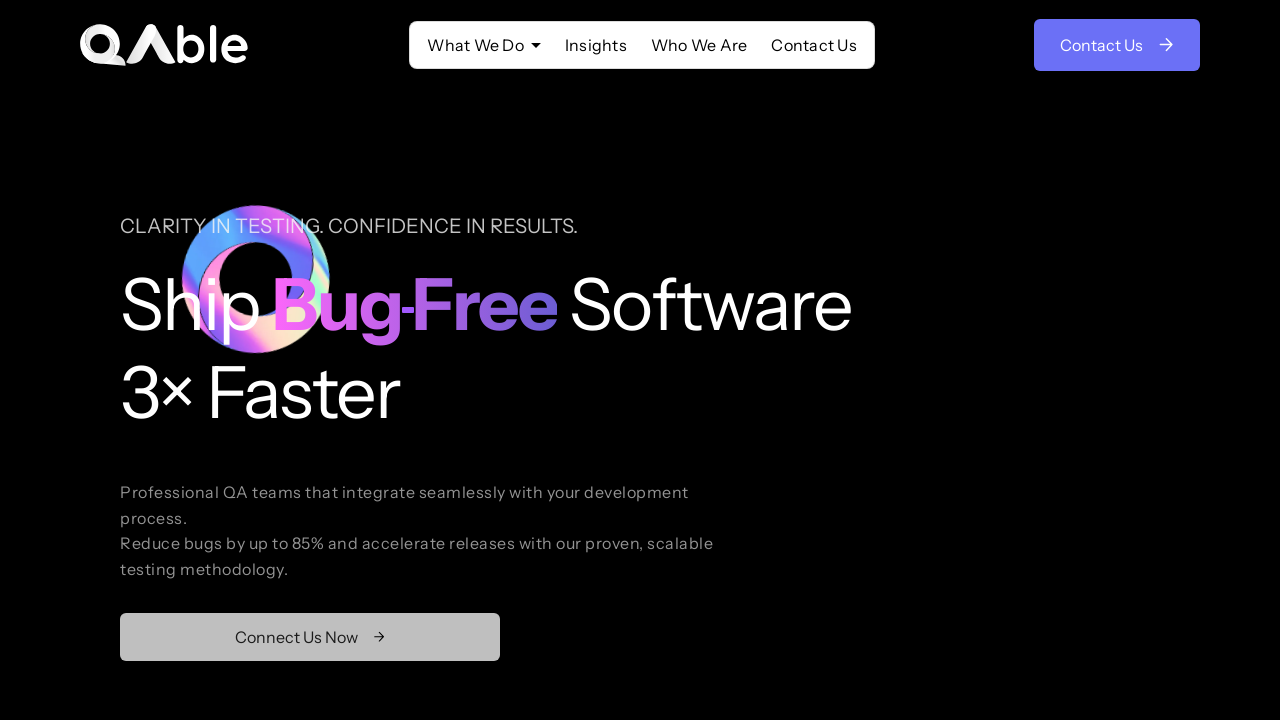

Waited for page to reach domcontentloaded state
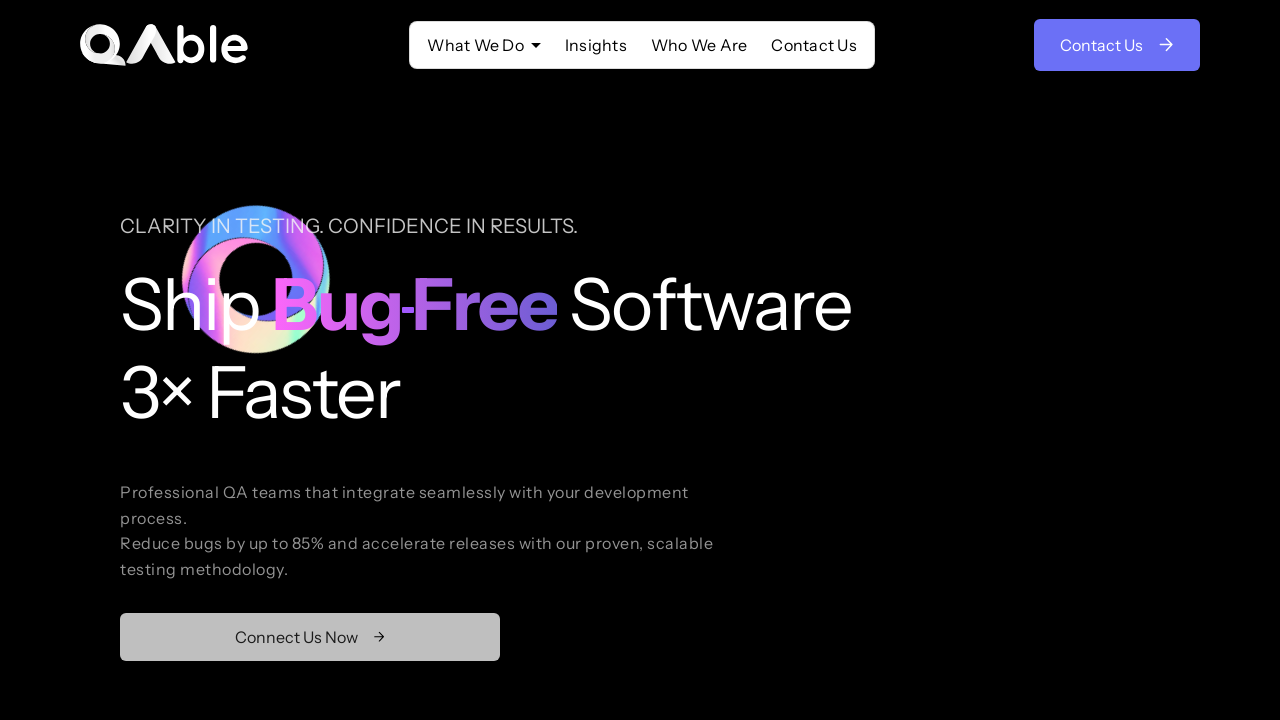

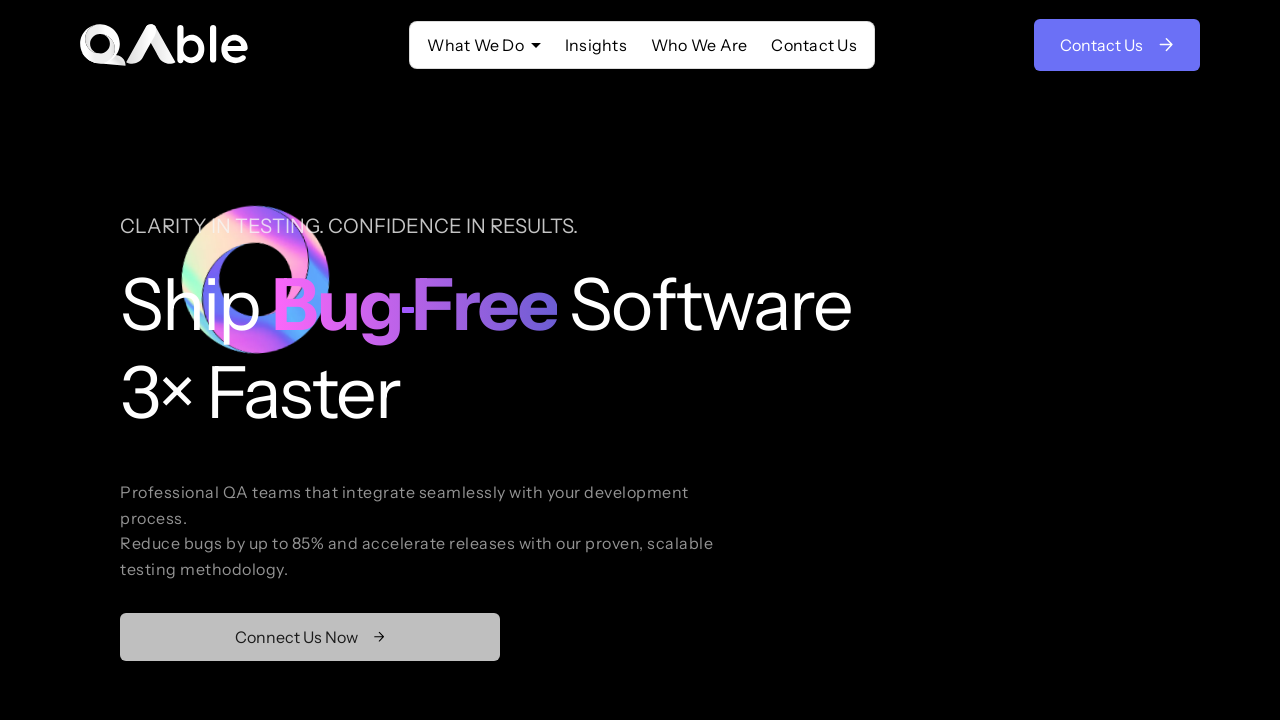